Tests form submission by filling name and email fields, submitting the form, and verifying the confirmation message

Starting URL: https://otus.home.kartushin.su/training.html

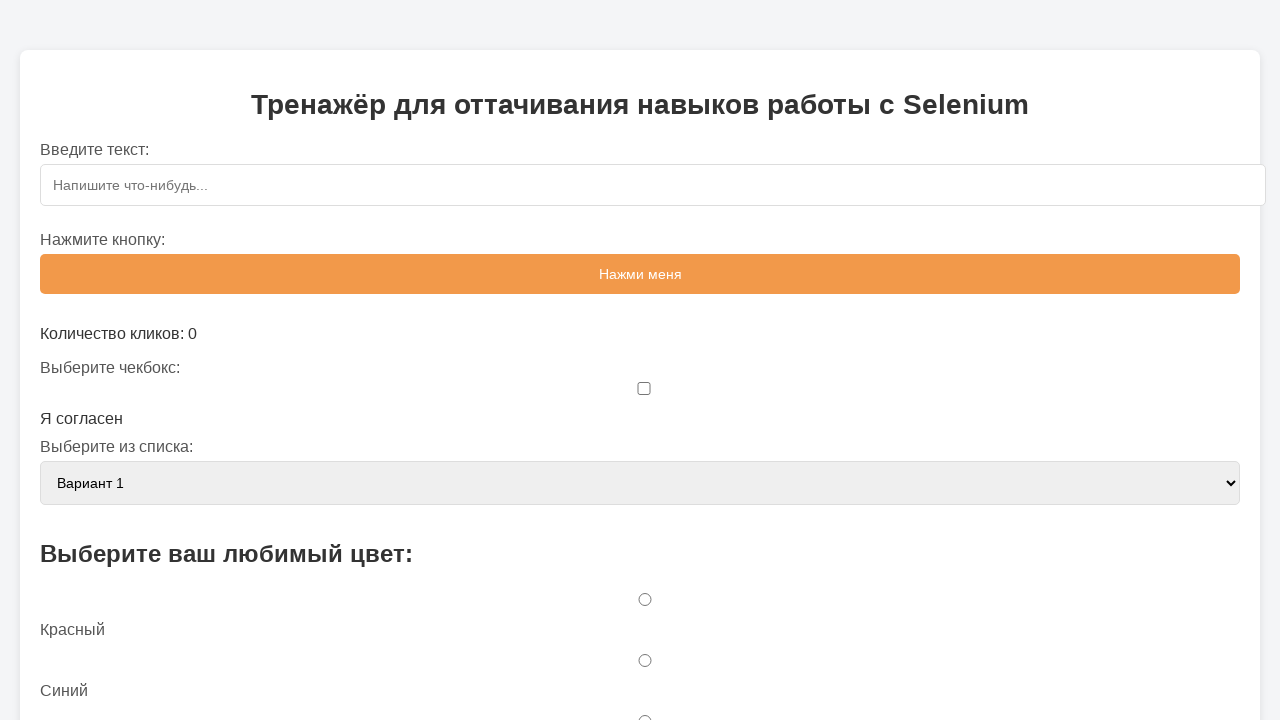

Waited for name field to be present
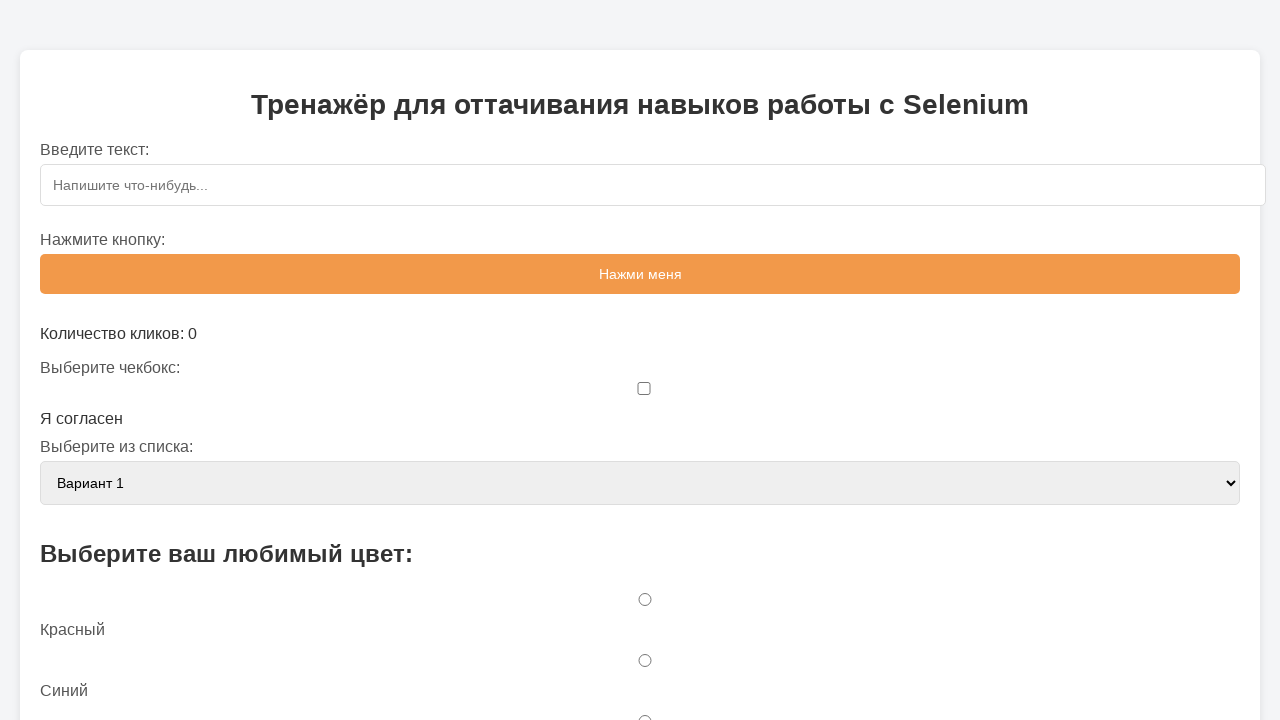

Waited for email field to be present
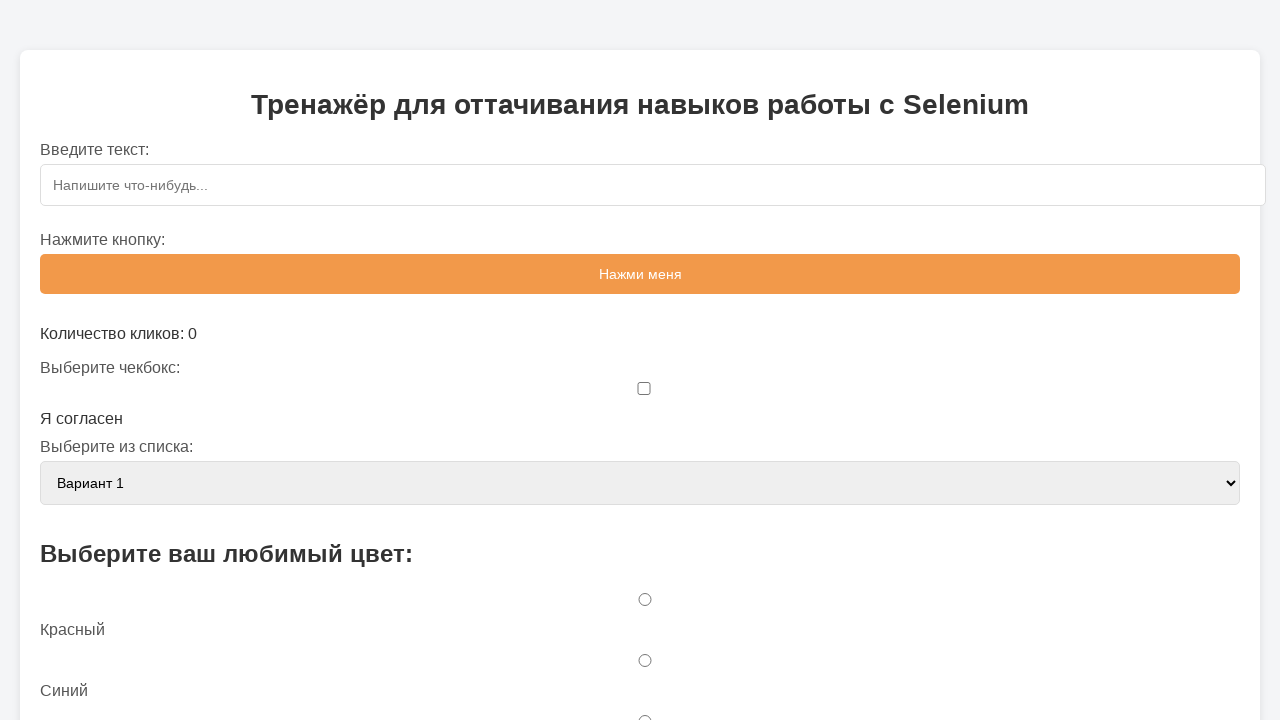

Filled name field with 'фыв' on #name
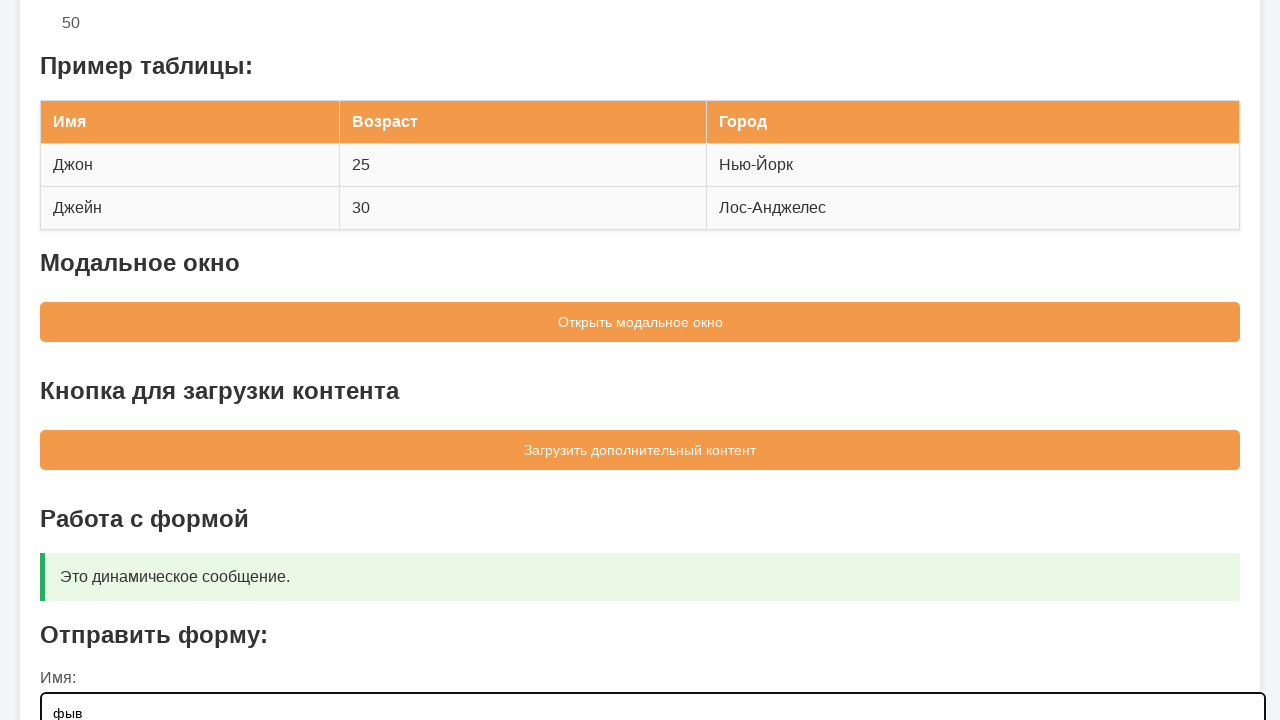

Filled email field with 'asdf@sdfg.rt' on #email
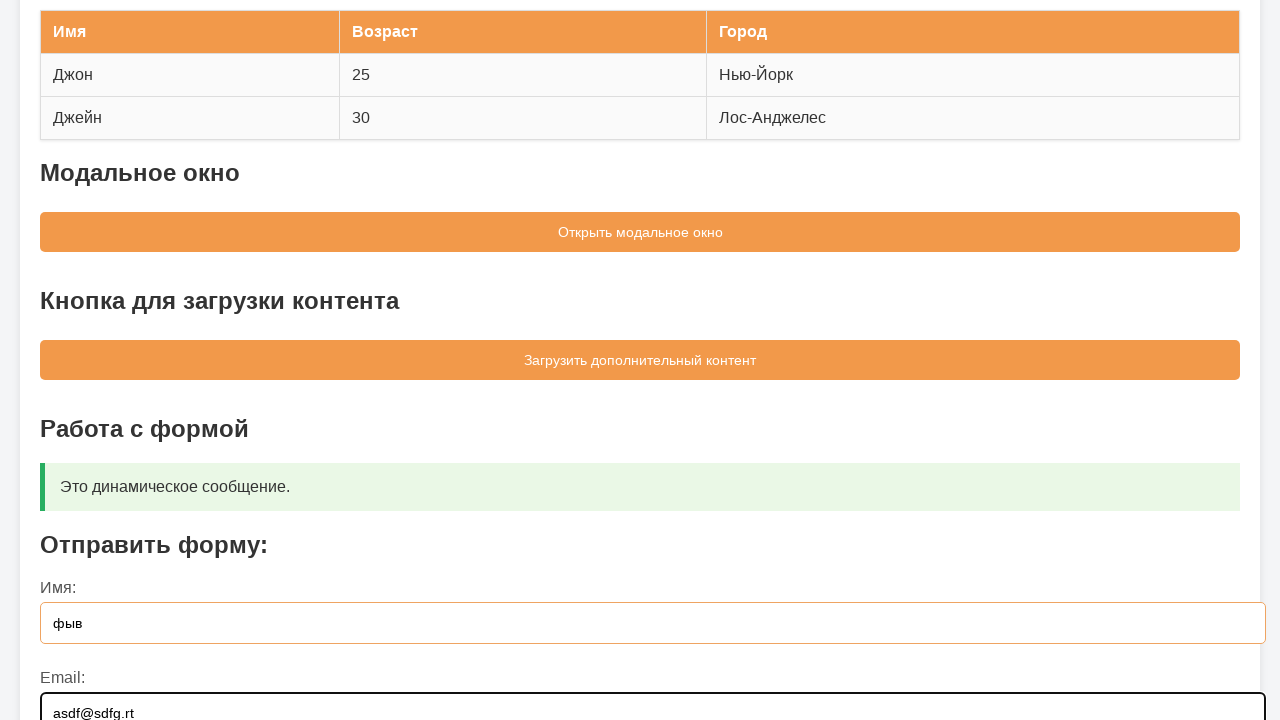

Clicked submit button at (640, 559) on button[type='submit']
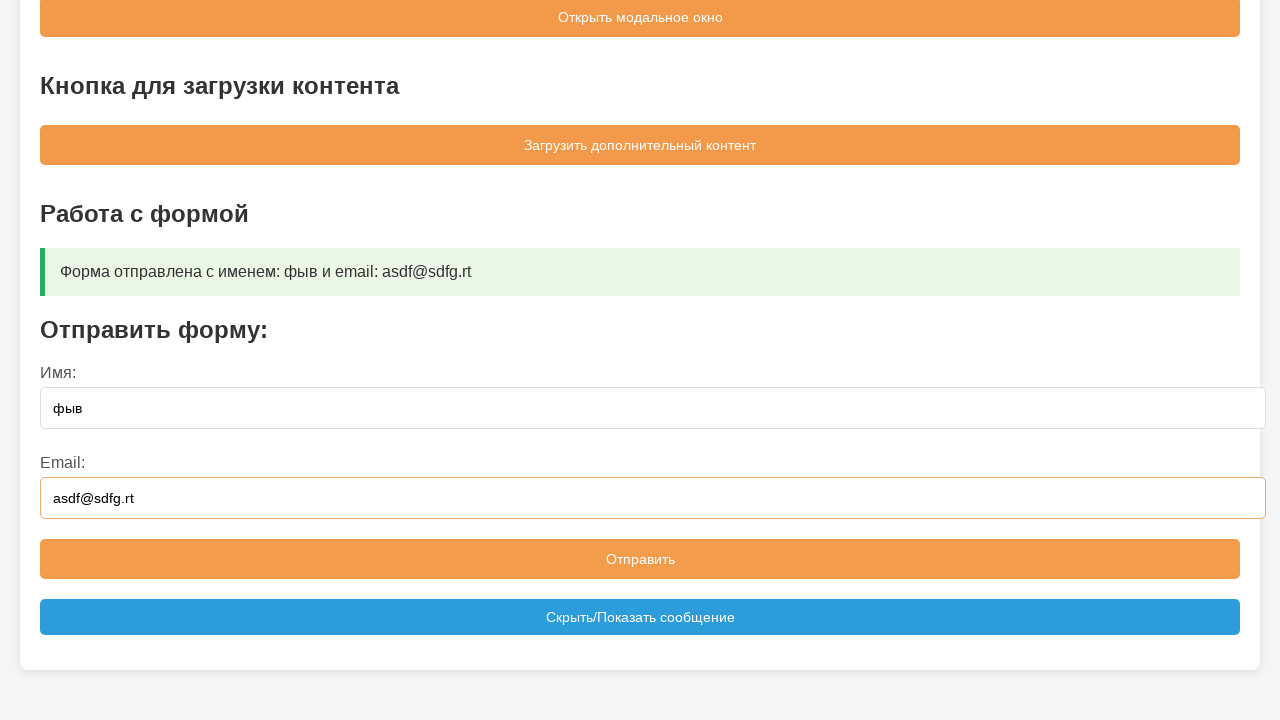

Confirmation message appeared
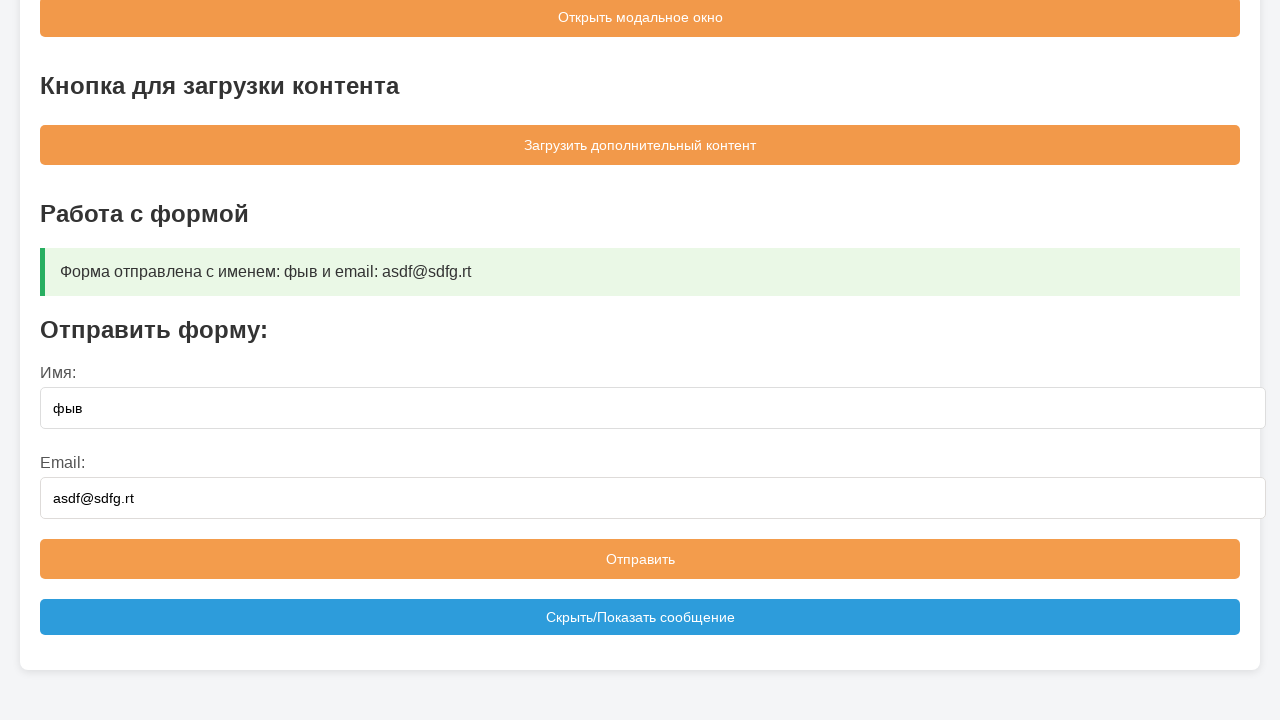

Verified confirmation message matches expected text
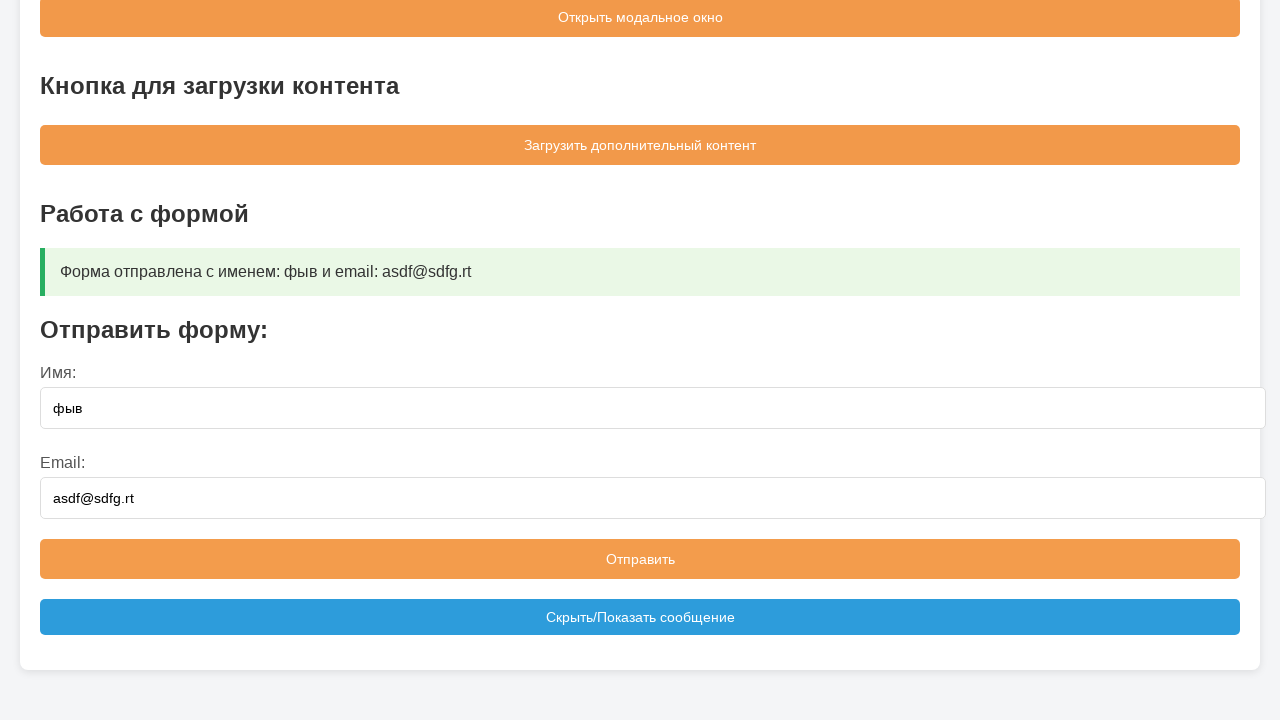

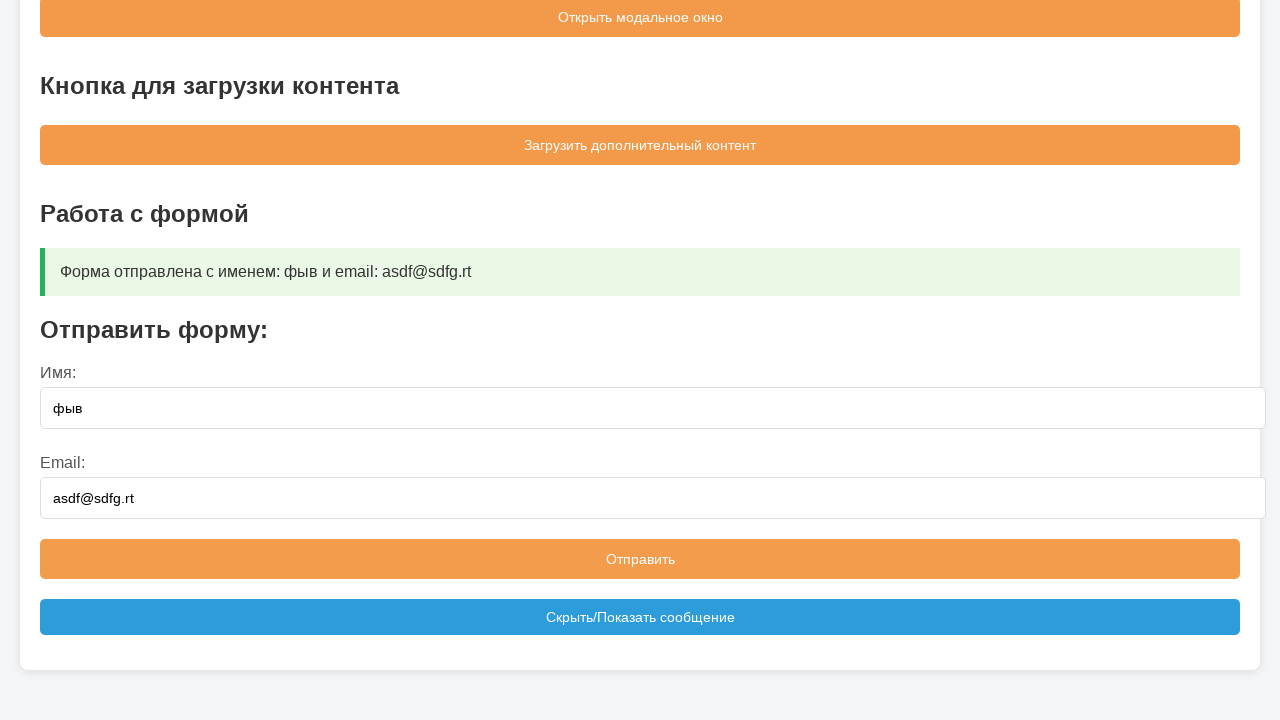